Navigates to the login page and verifies the Login Page heading text

Starting URL: https://the-internet.herokuapp.com/

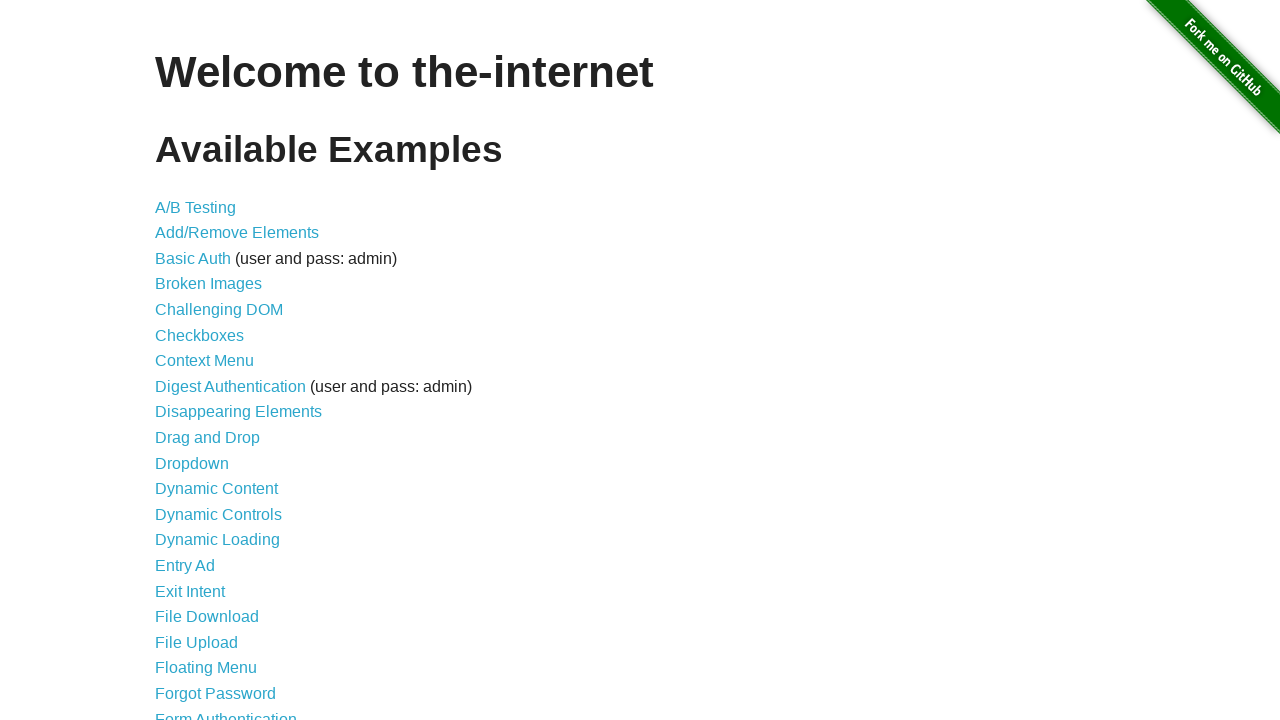

Navigated to the-internet.herokuapp.com home page
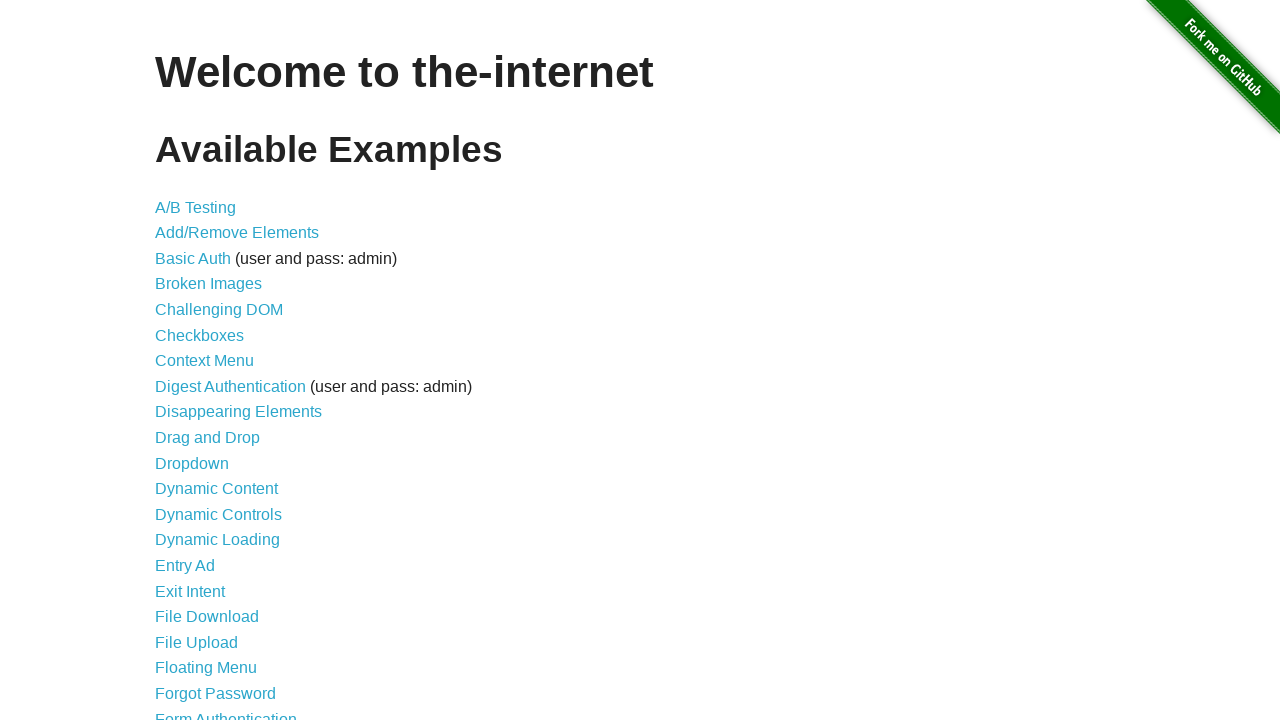

Clicked on Form Authentication link to navigate to login page at (226, 712) on xpath=//a[@href="/login"]
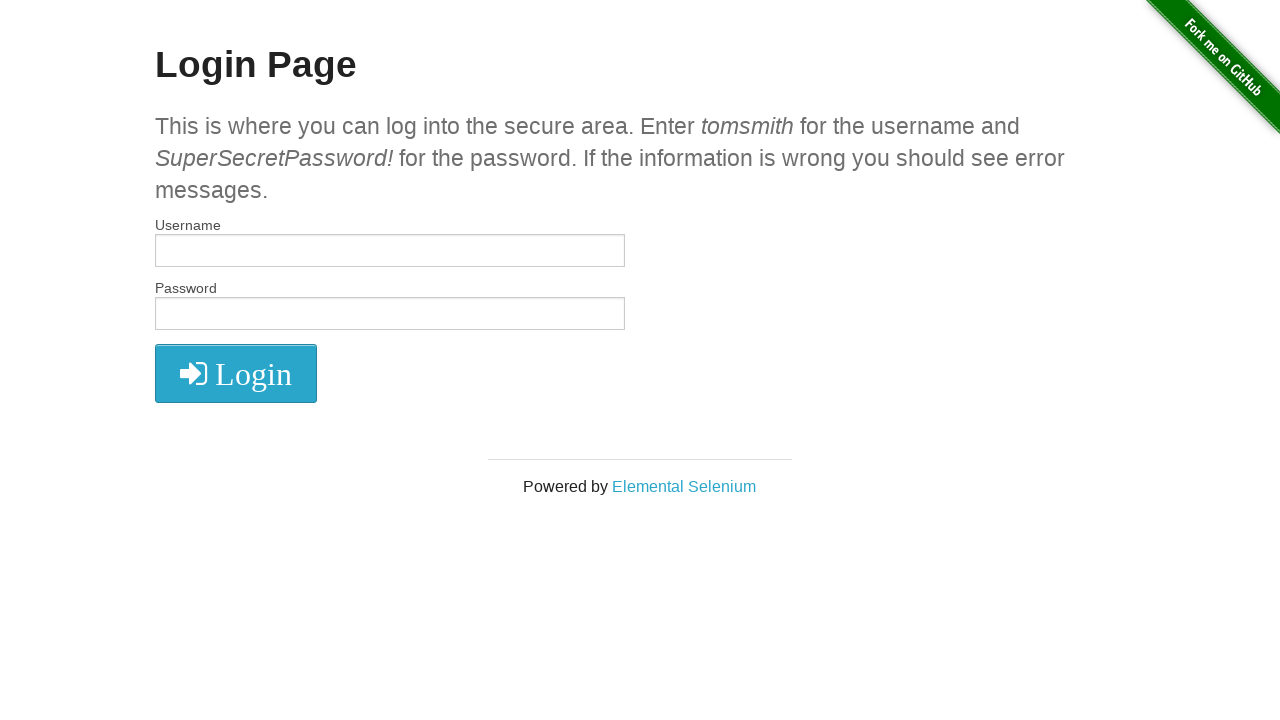

Located the h2 heading element on the login page
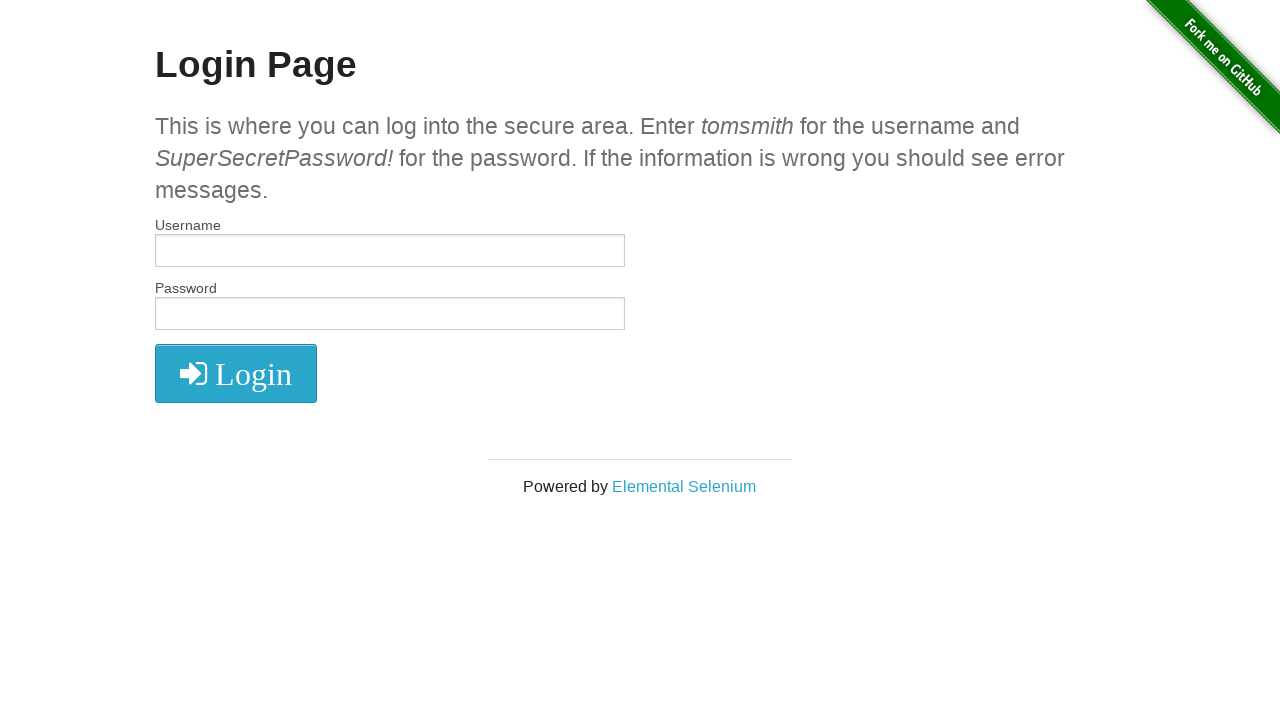

Verified that the Login Page heading text matches expected value
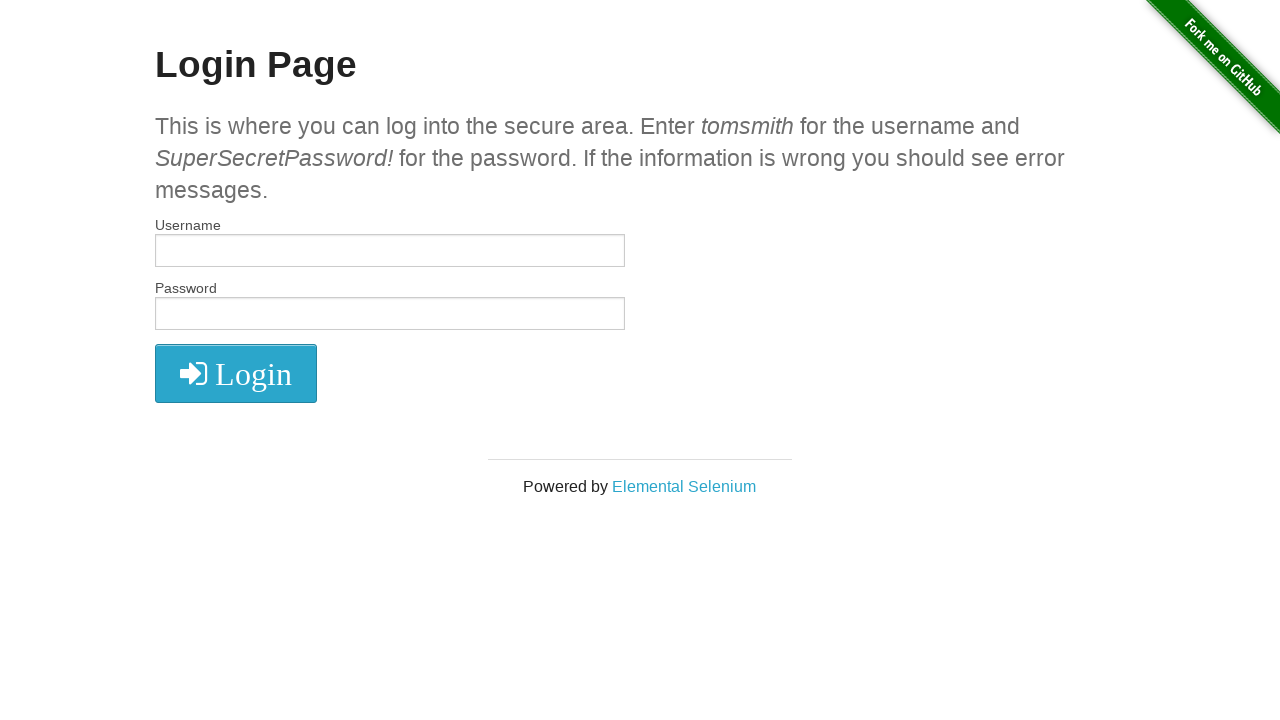

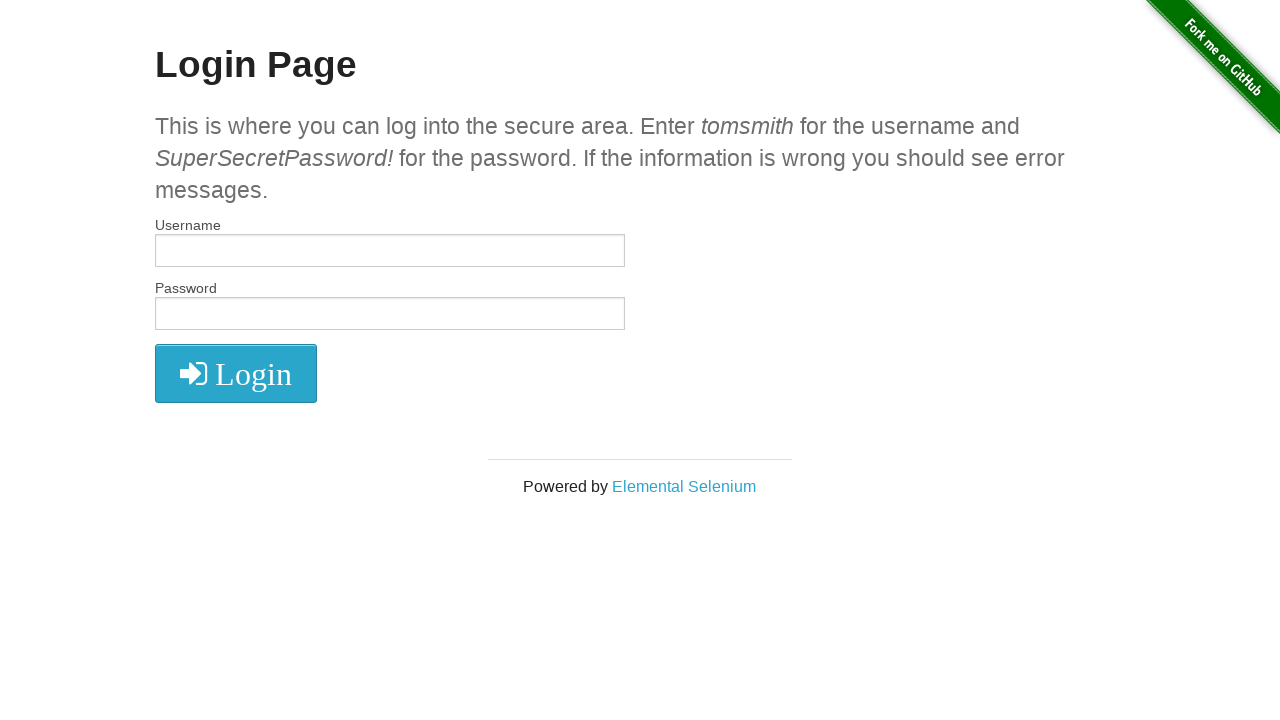